Tests drag and drop functionality on jQuery UI's droppable demo page by dragging an element and dropping it onto a target area, then performing a double-click action.

Starting URL: http://jqueryui.com/droppable/

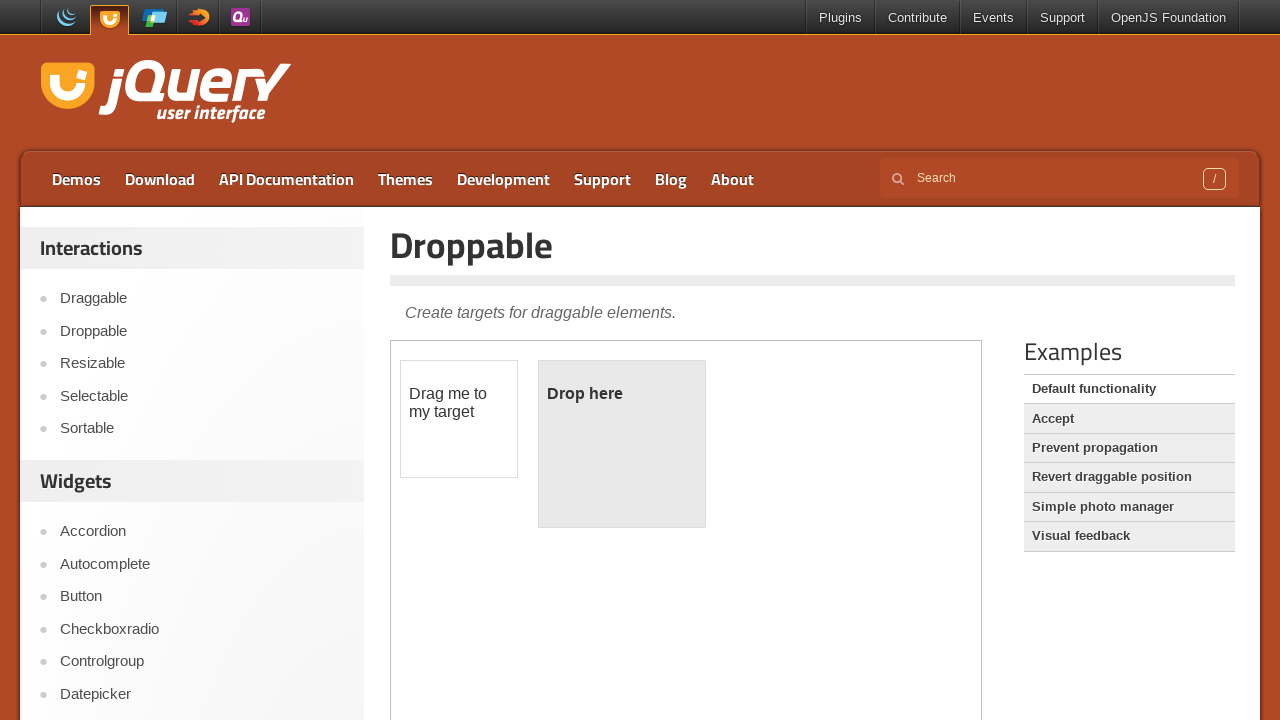

Located the demo iframe
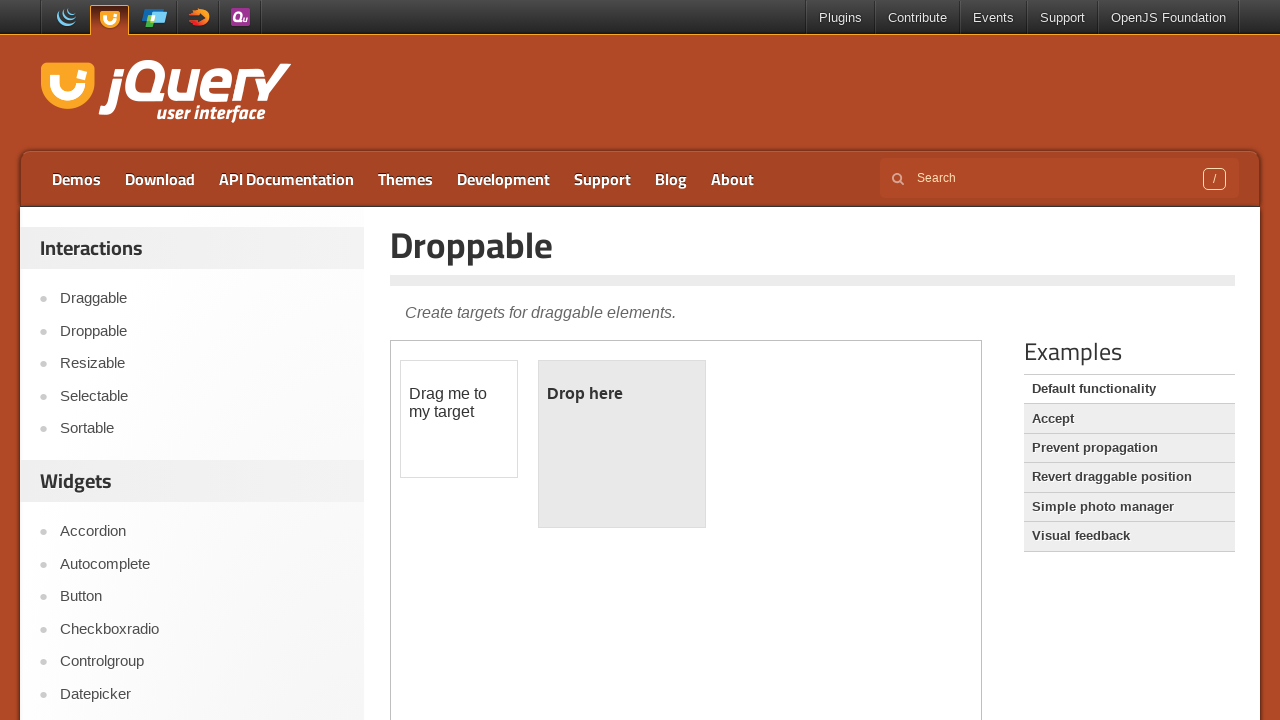

Located the draggable element
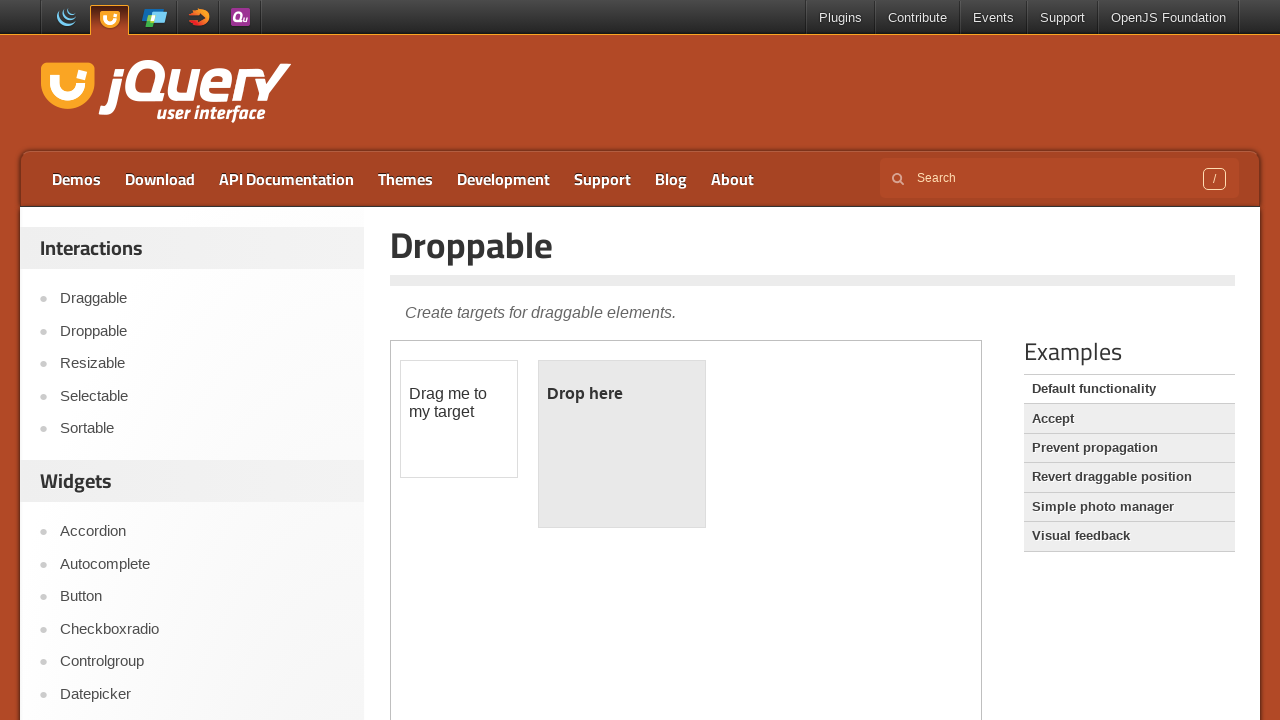

Located the droppable target element
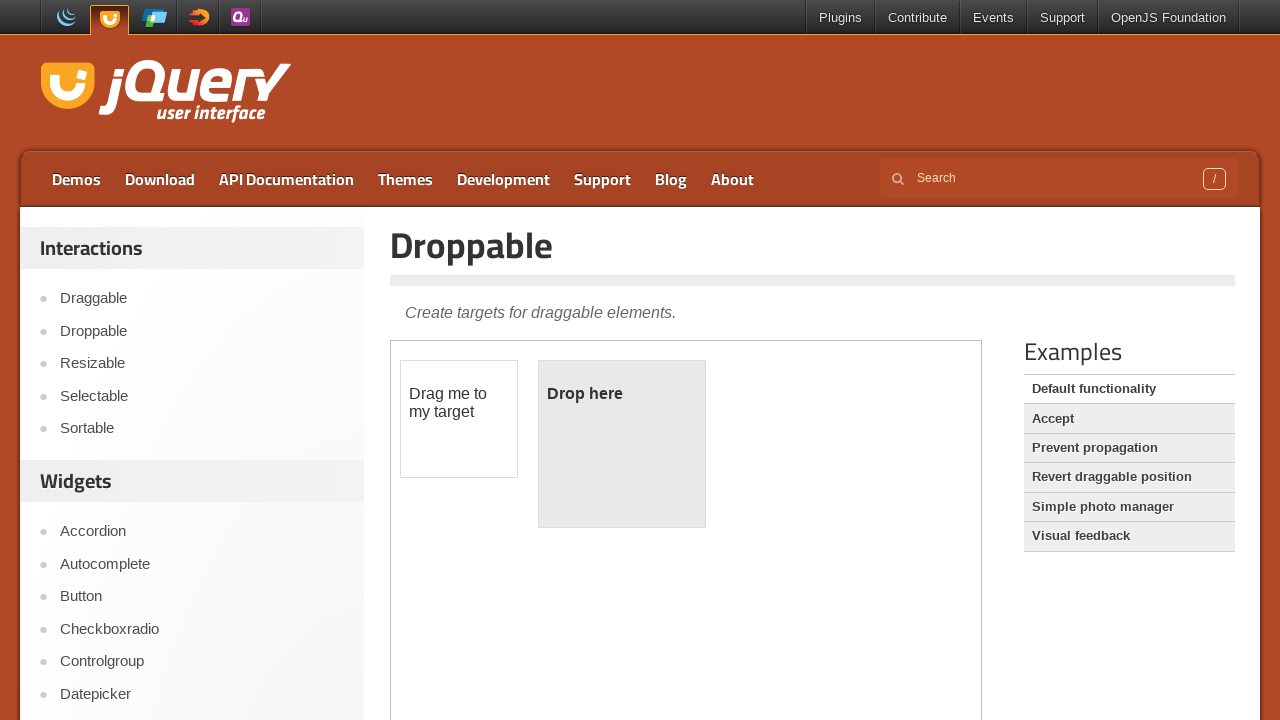

Dragged element onto droppable target at (622, 444)
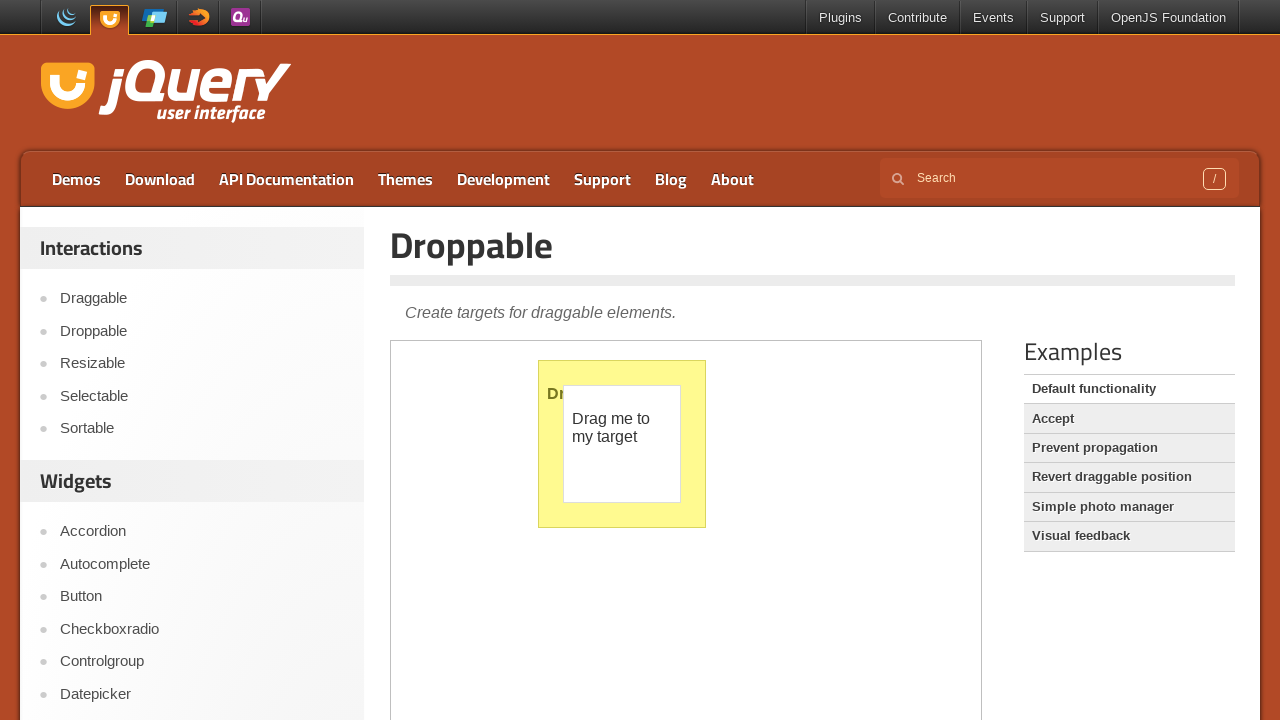

Waited for drag and drop action to complete
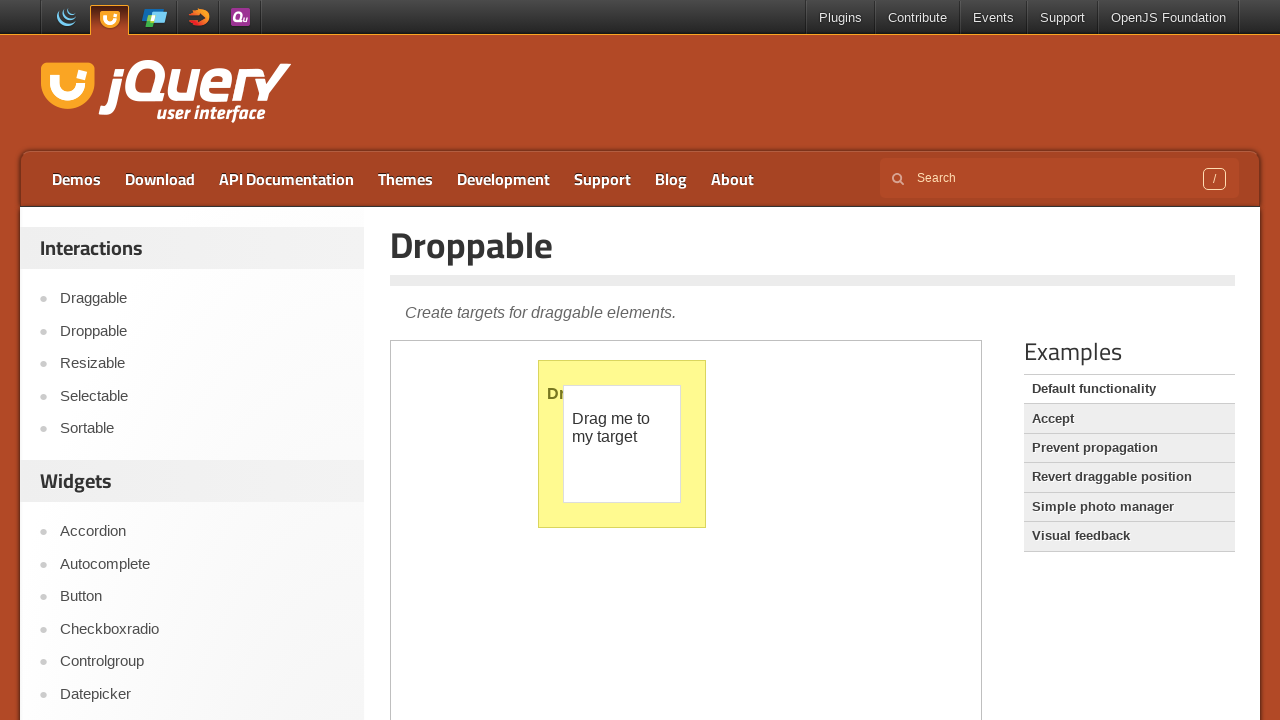

Double-clicked the draggable element at (622, 444) on .demo-frame >> nth=0 >> internal:control=enter-frame >> #draggable
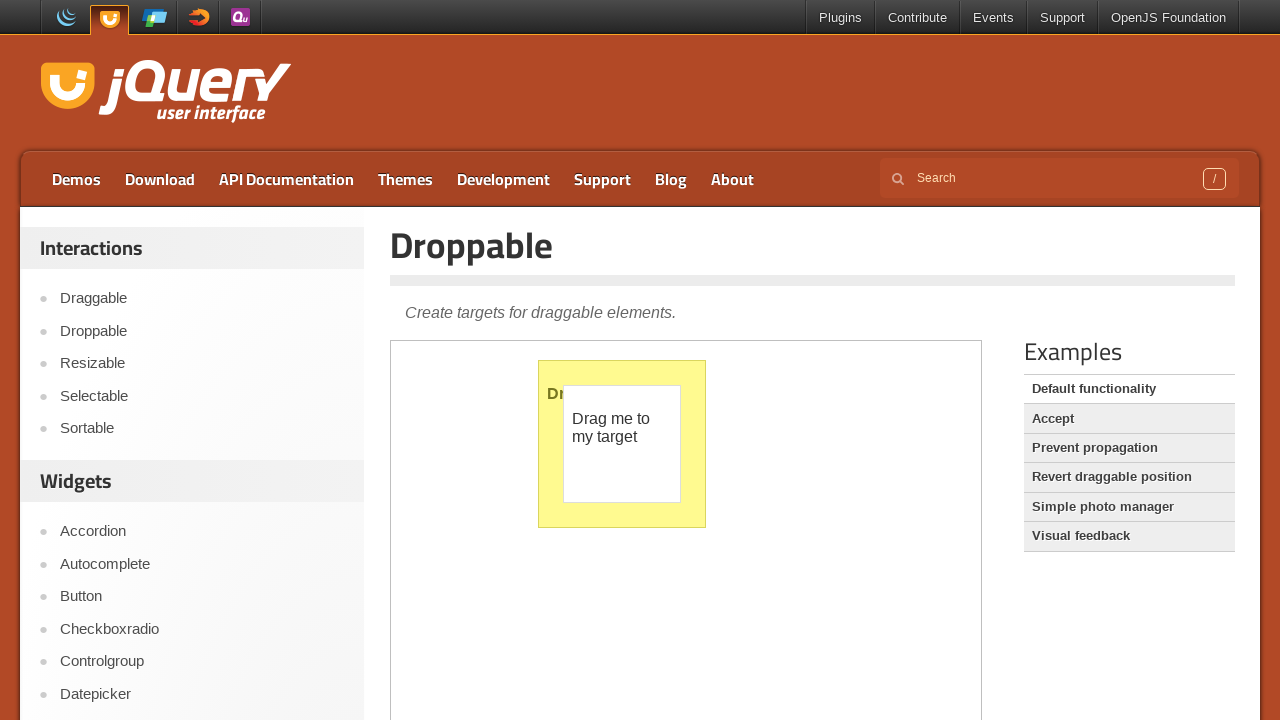

Waited for double-click action to complete
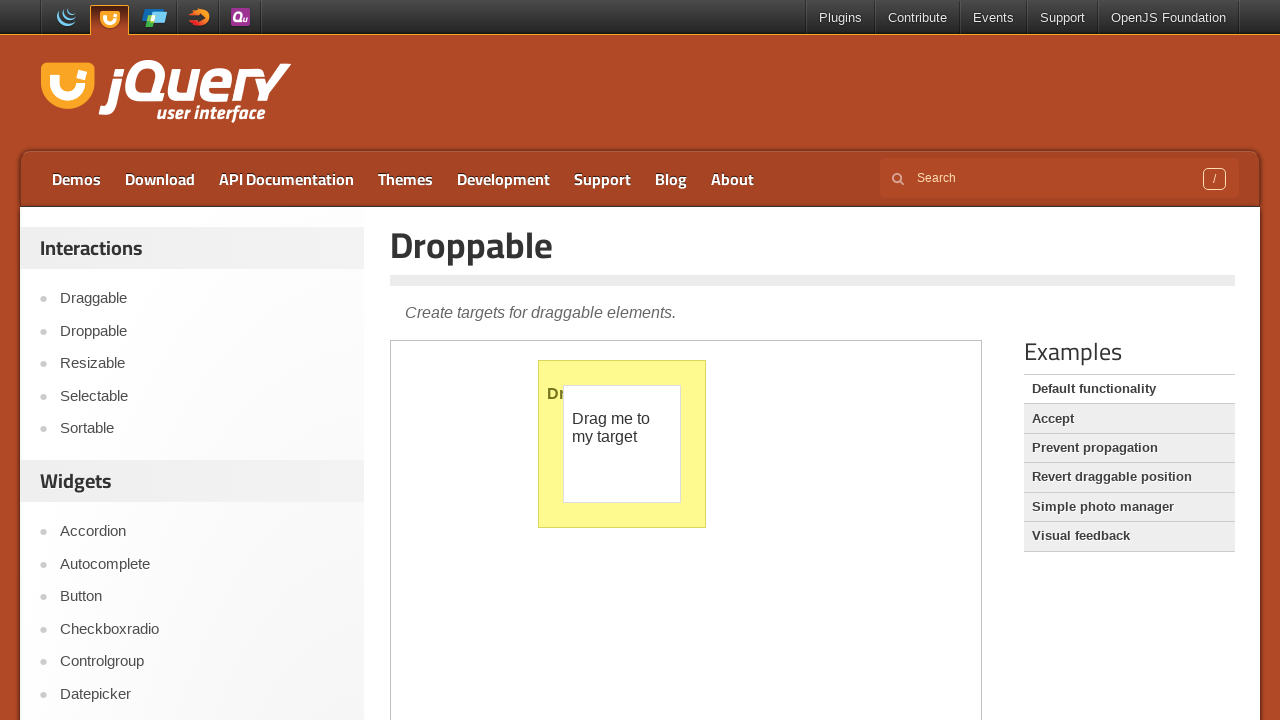

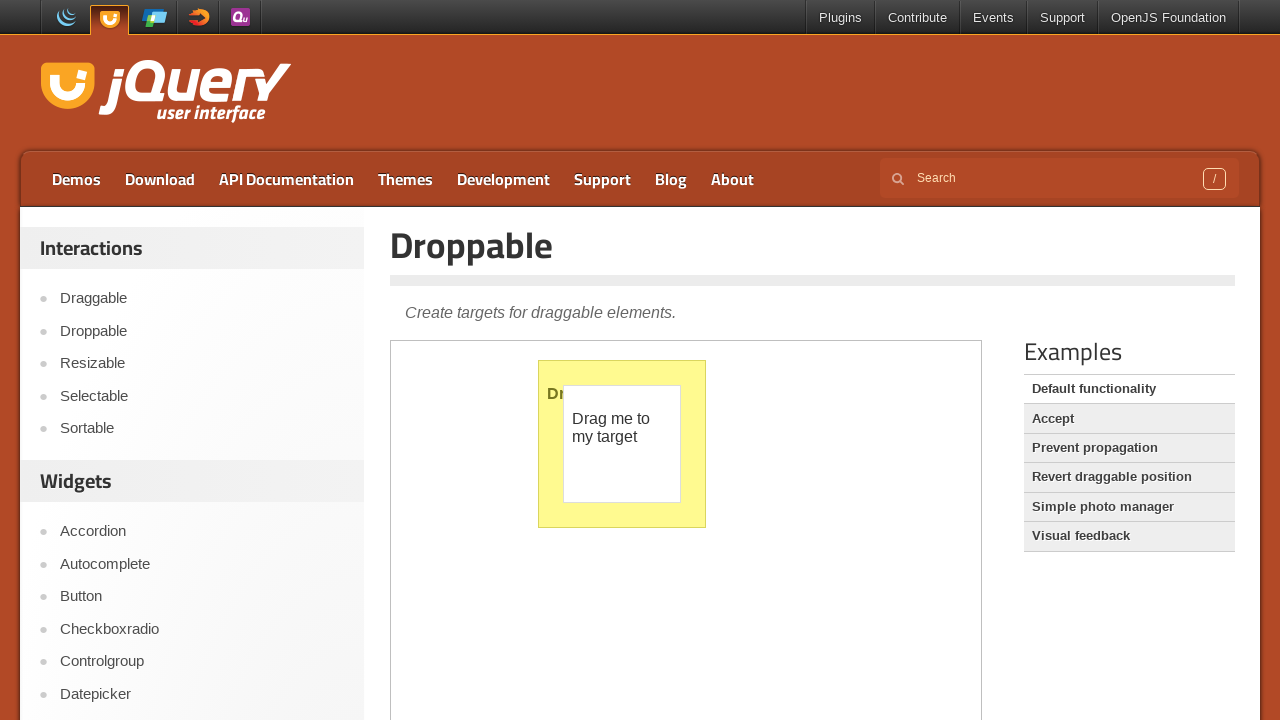